Tests handling a basic JavaScript alert by accepting it

Starting URL: https://testpages.eviltester.com/styled/alerts/alert-test.html

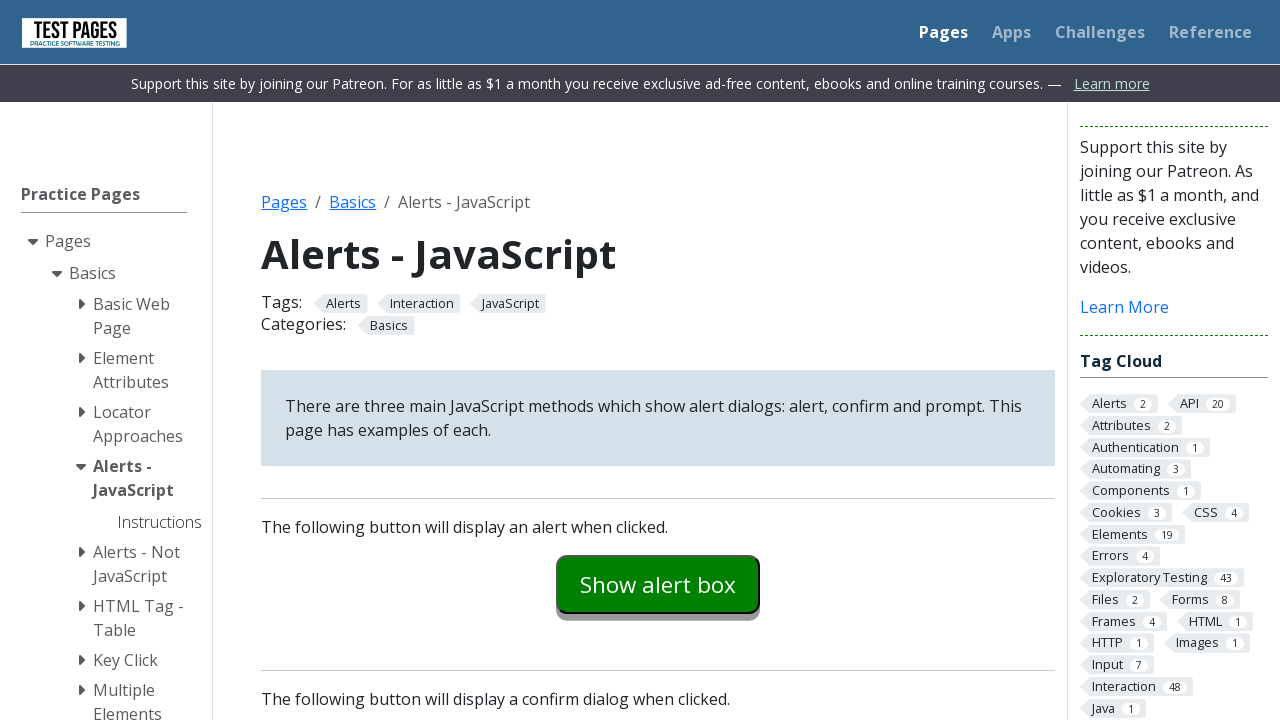

Set up dialog handler to accept alerts
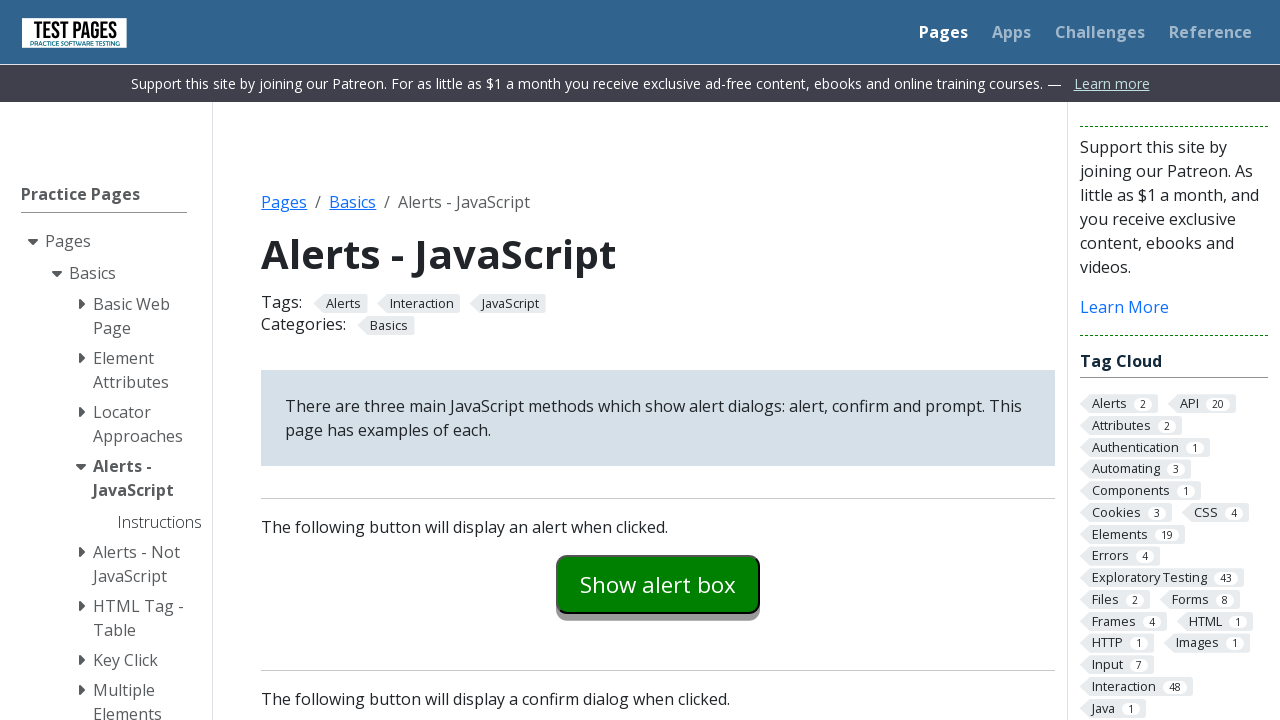

Clicked alert button to trigger JavaScript alert at (658, 584) on #alertexamples
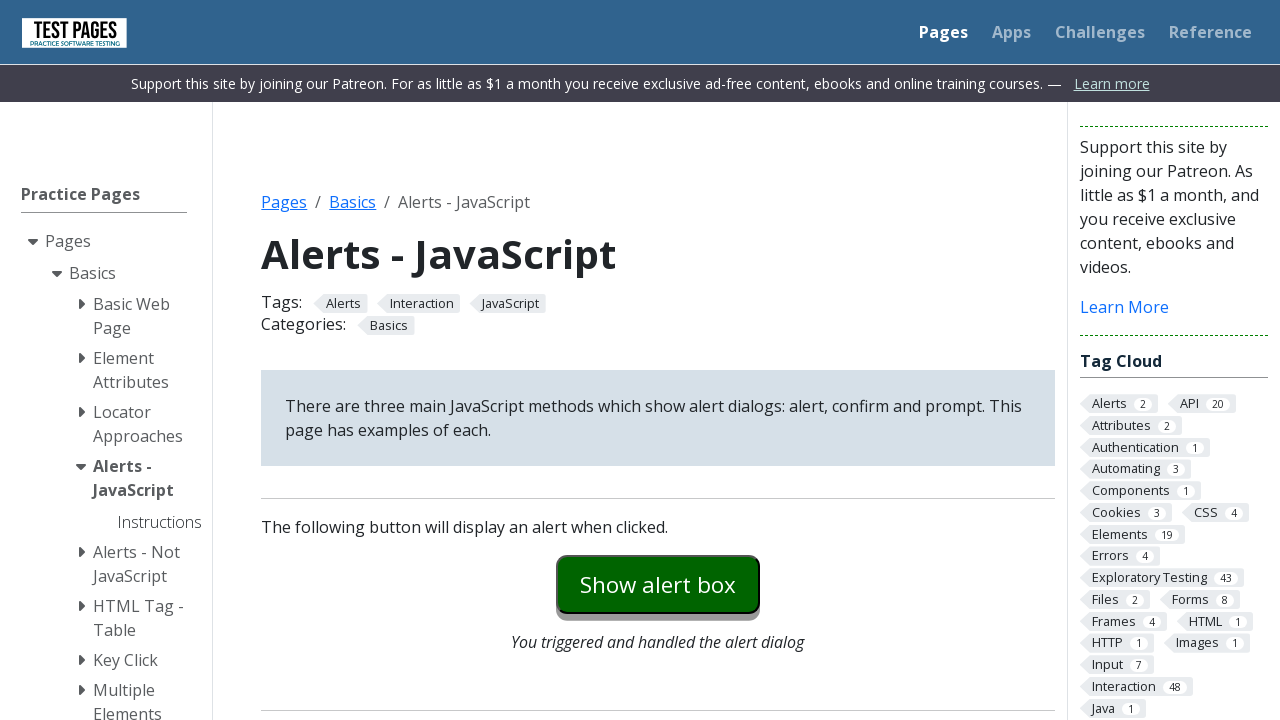

Alert explanation text appeared after accepting alert
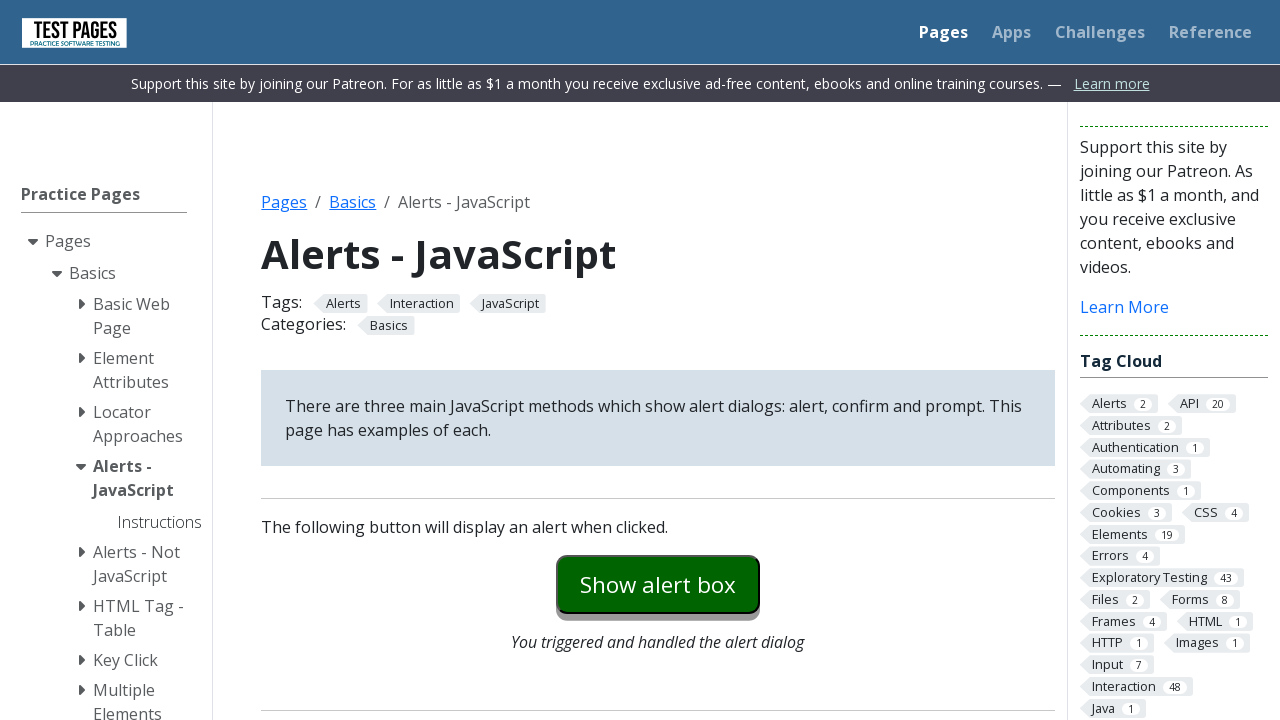

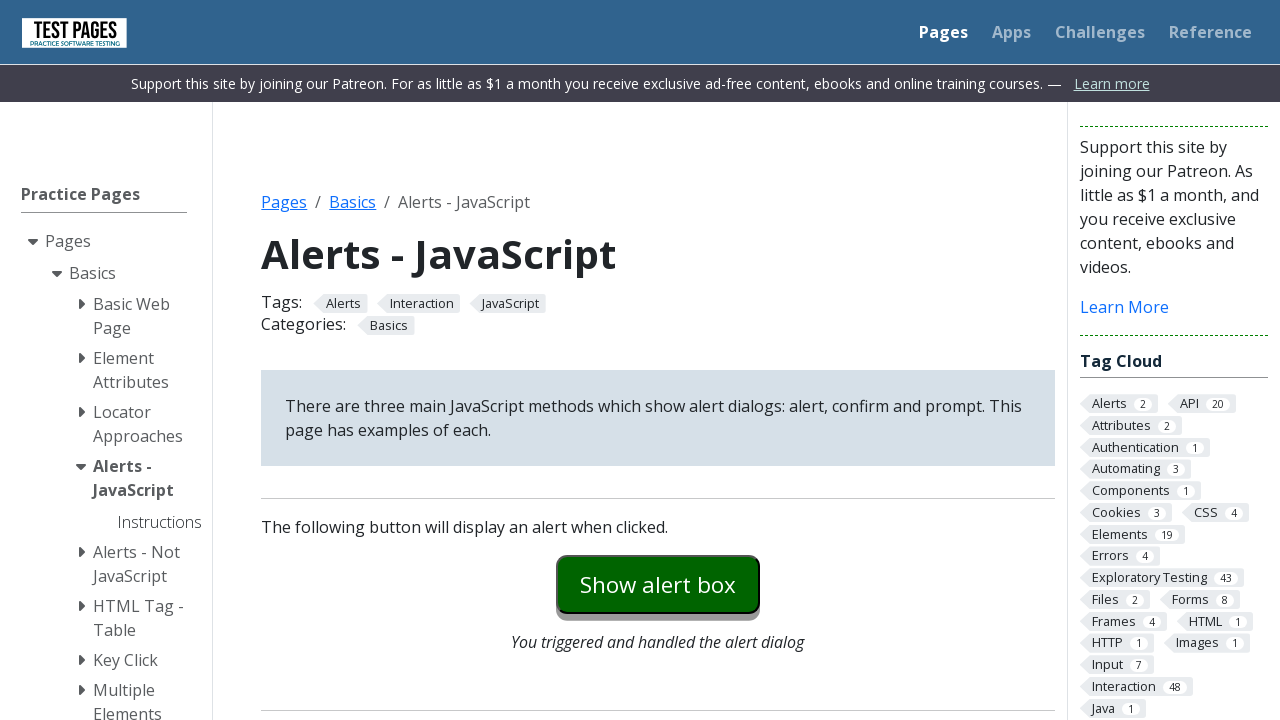